Tests filling a search field and interacting with a multi-select element on the Omayo blog test page

Starting URL: http://omayo.blogspot.com

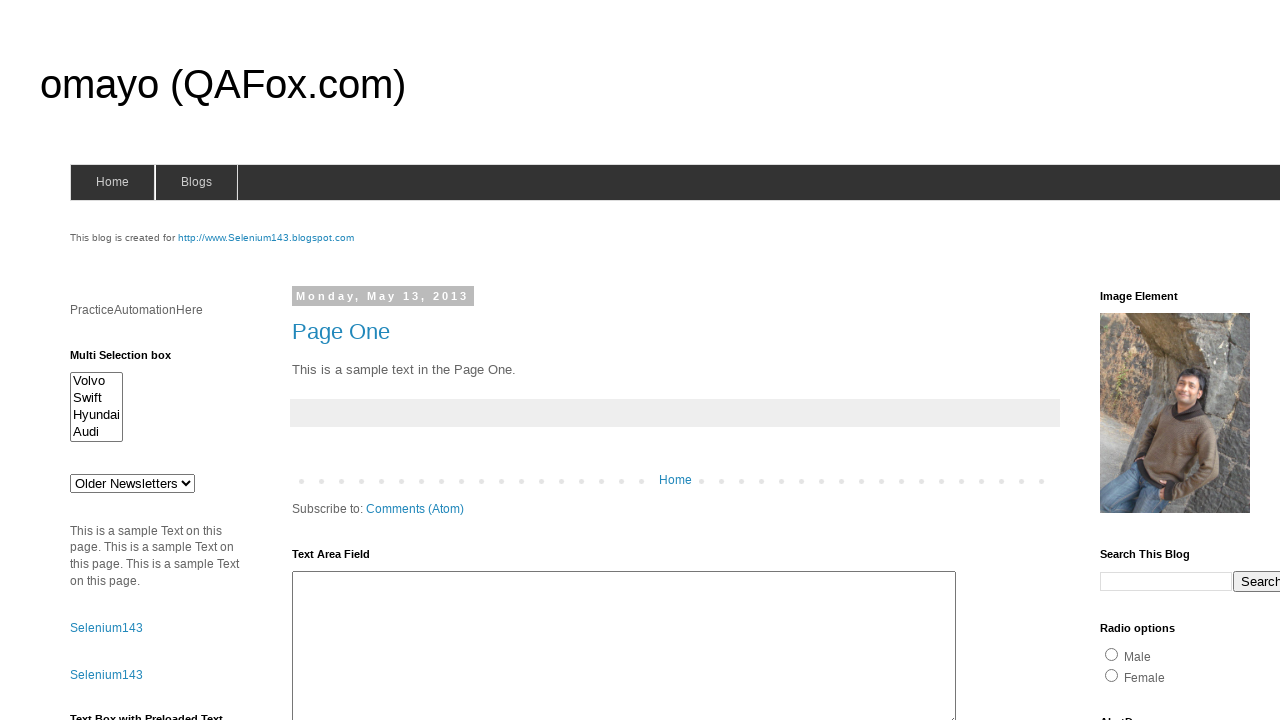

Filled search field with 'Nunna' on input[name='q']
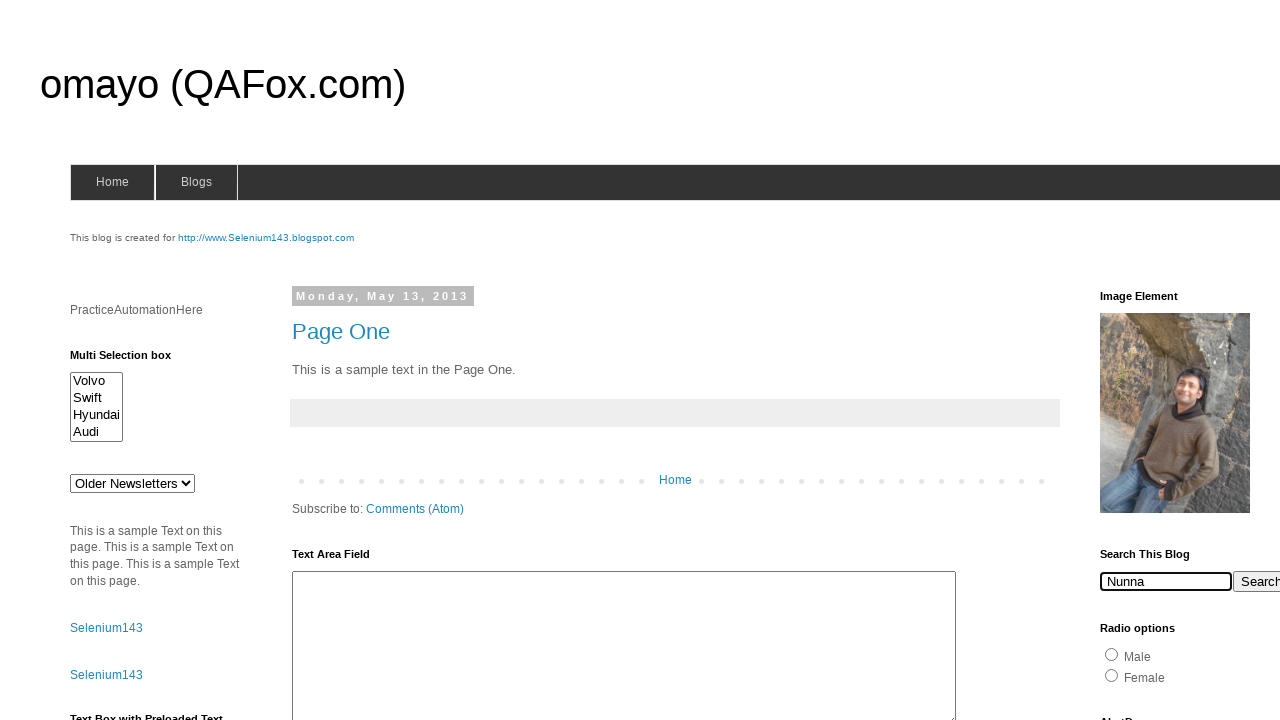

Multi-select element loaded and is visible
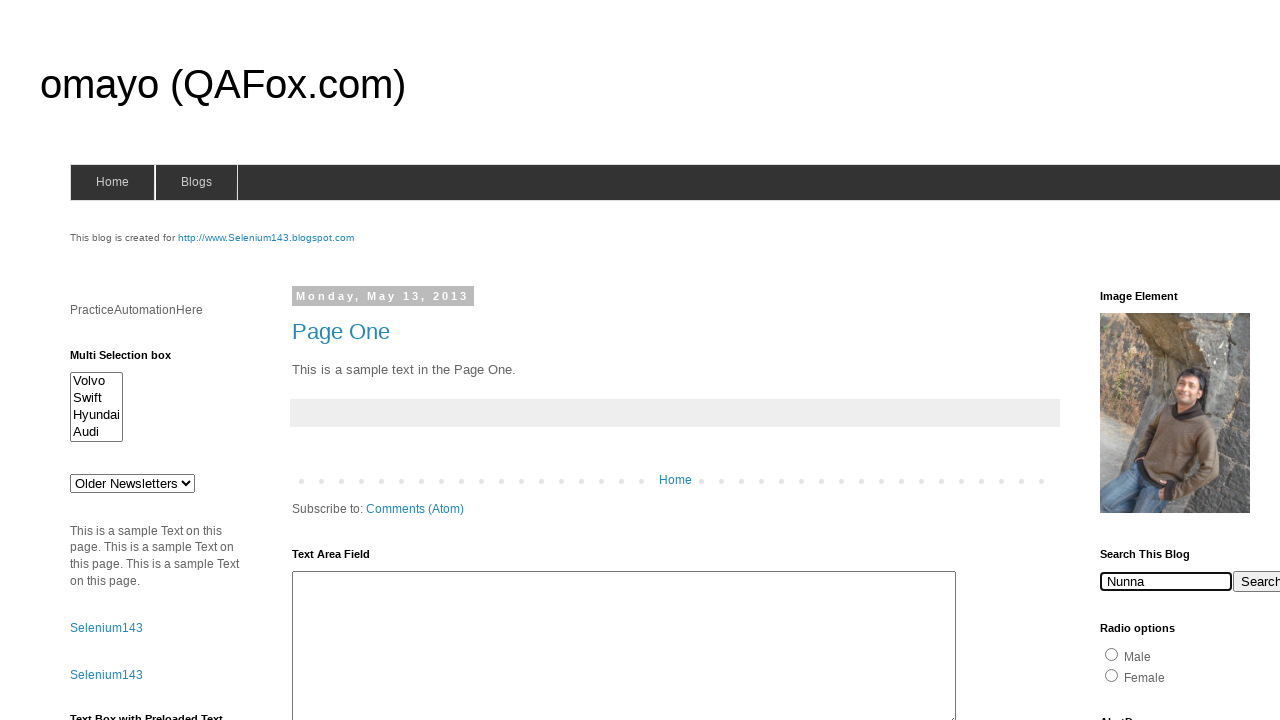

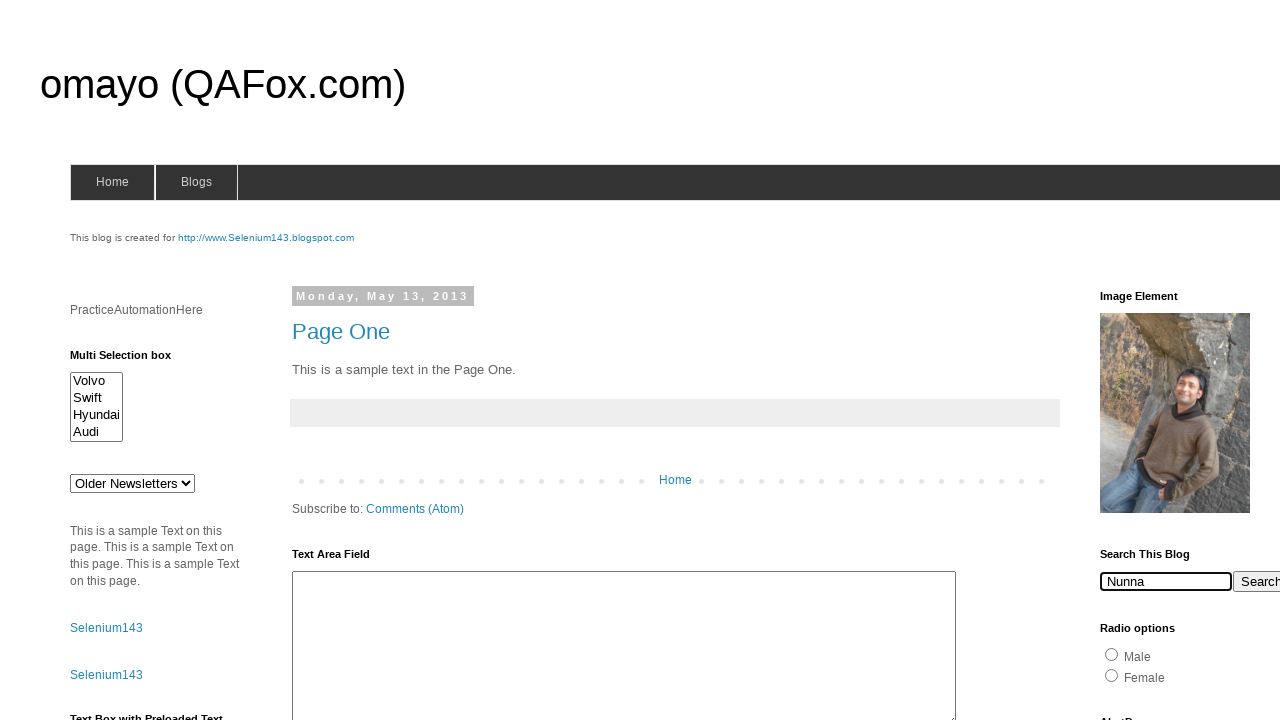